Navigates to DuckDuckGo homepage and verifies the page title contains expected text

Starting URL: https://duckduckgo.com/

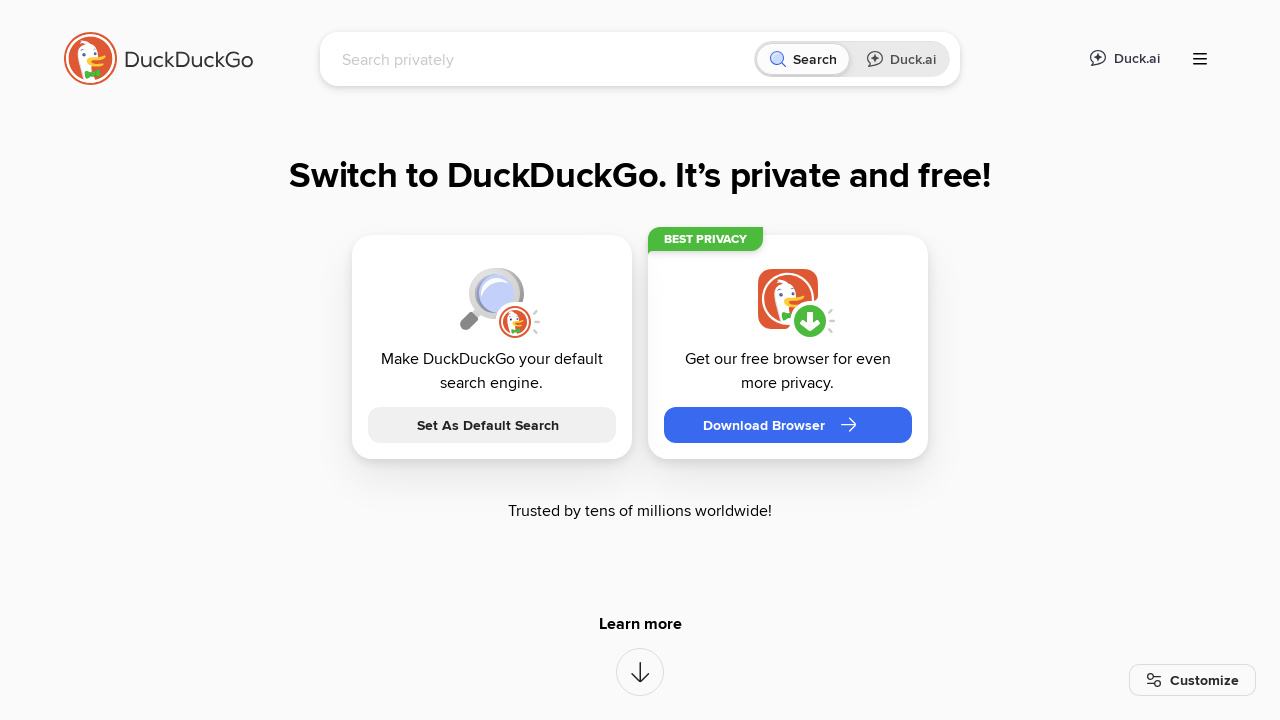

Waited for page to load (domcontentloaded)
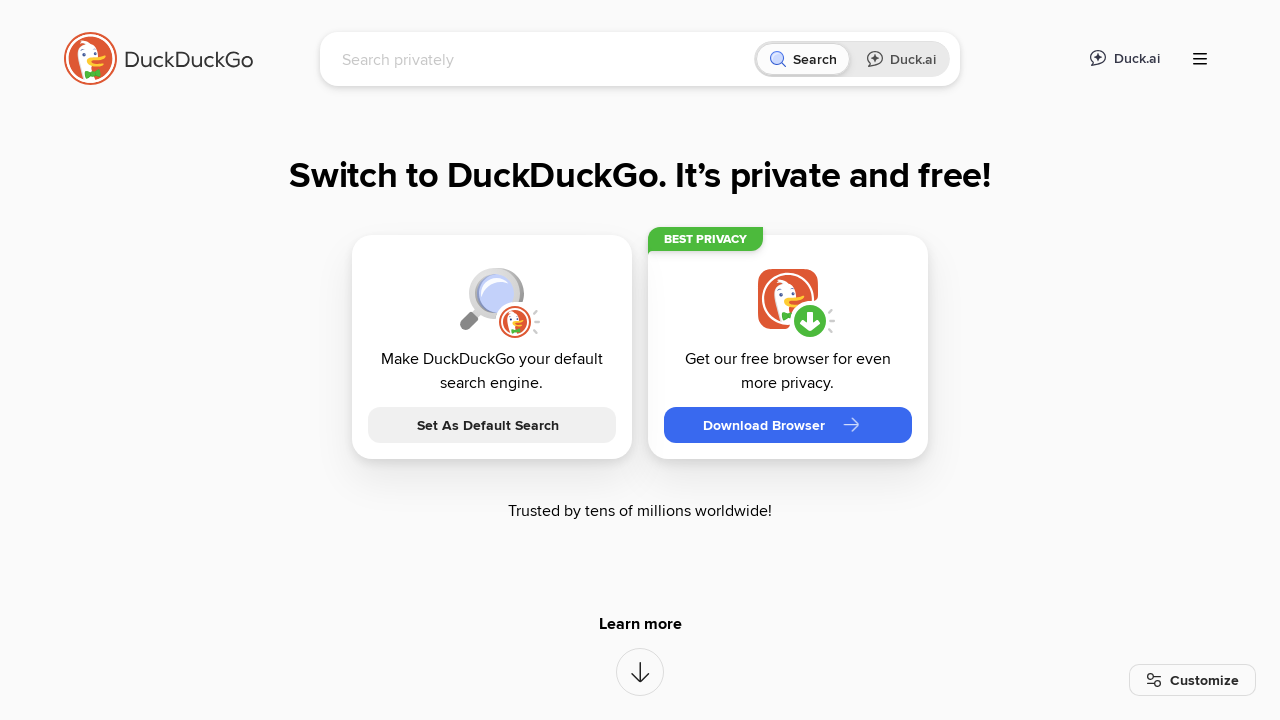

Retrieved page title: DuckDuckGo - Protection. Privacy. Peace of mind.
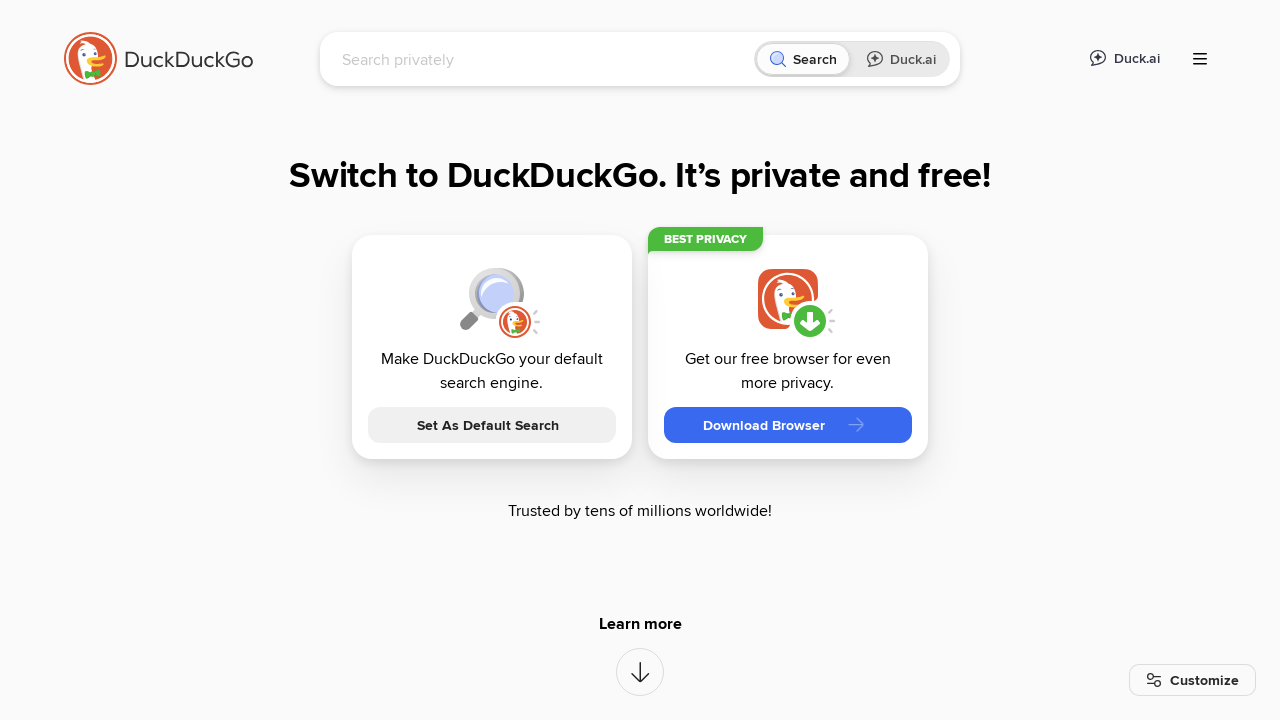

Verified page title contains 'DuckDuckGo'
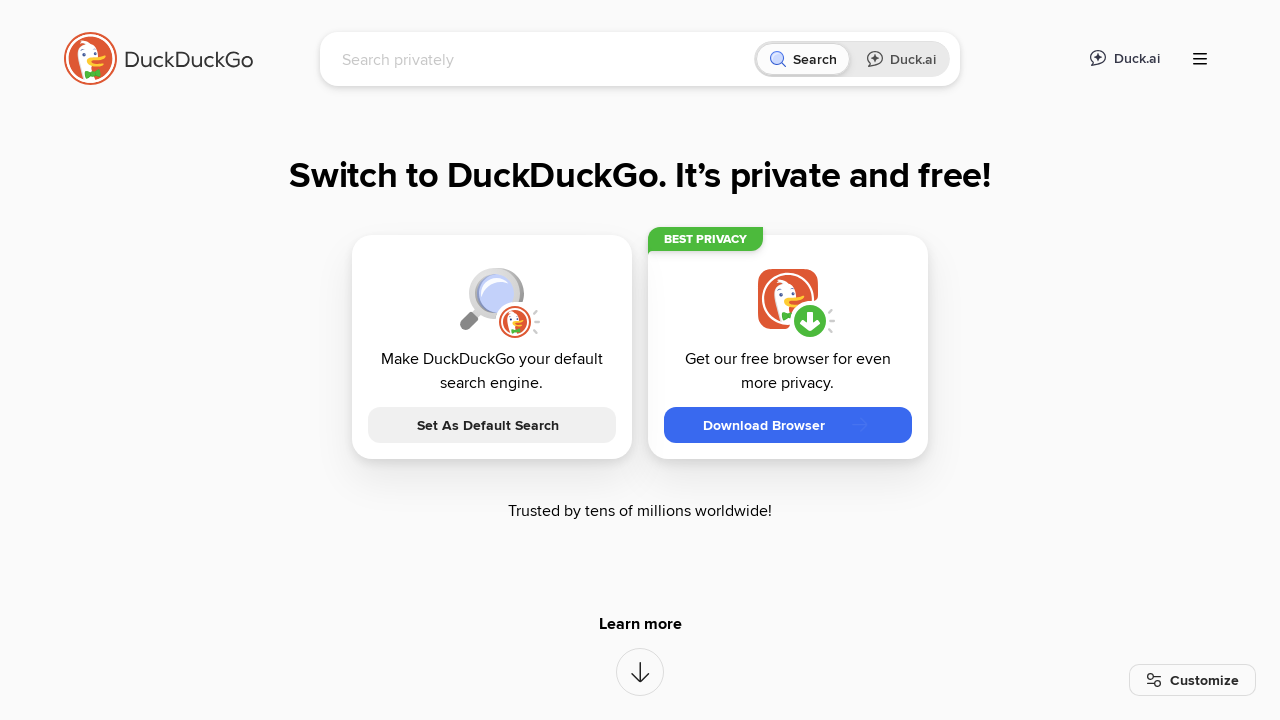

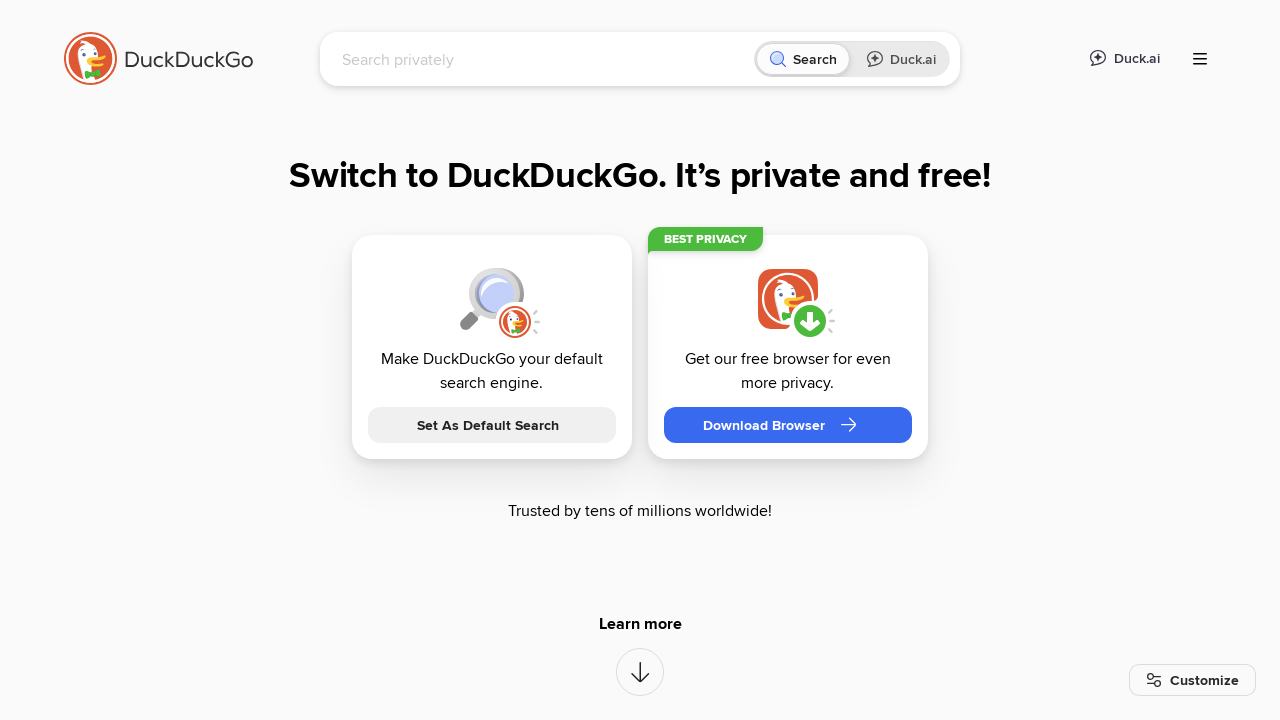